Tests synchronizing with a clickable button element and clicking it

Starting URL: https://www.w3schools.com/tags/tryit.asp?filename=tryhtml_button_test

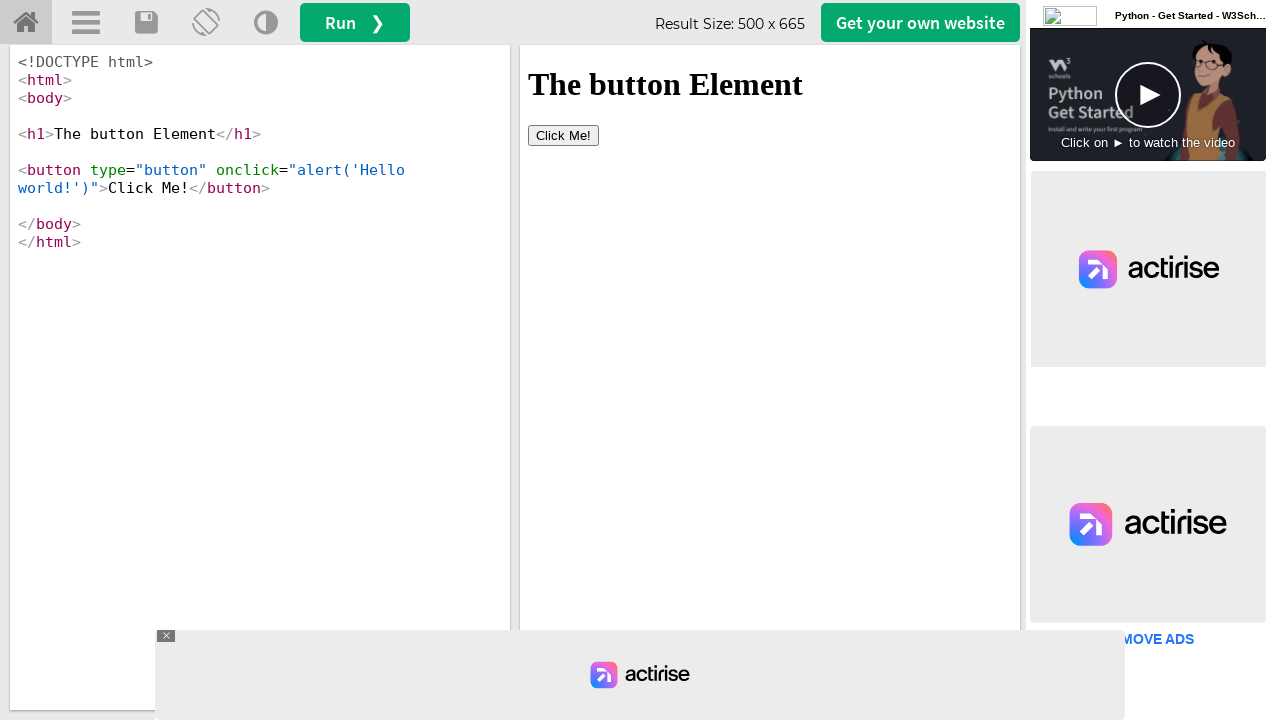

Located iframe element with ID 'iframeResult'
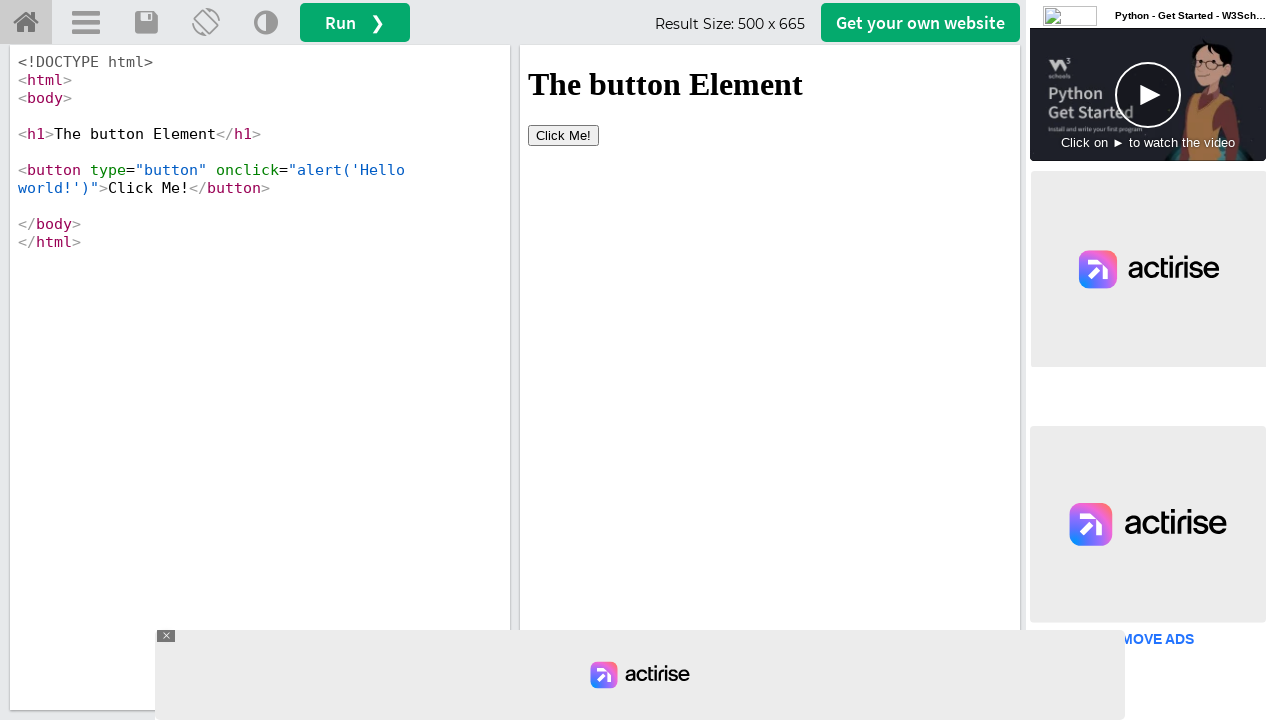

Located button element within iframe
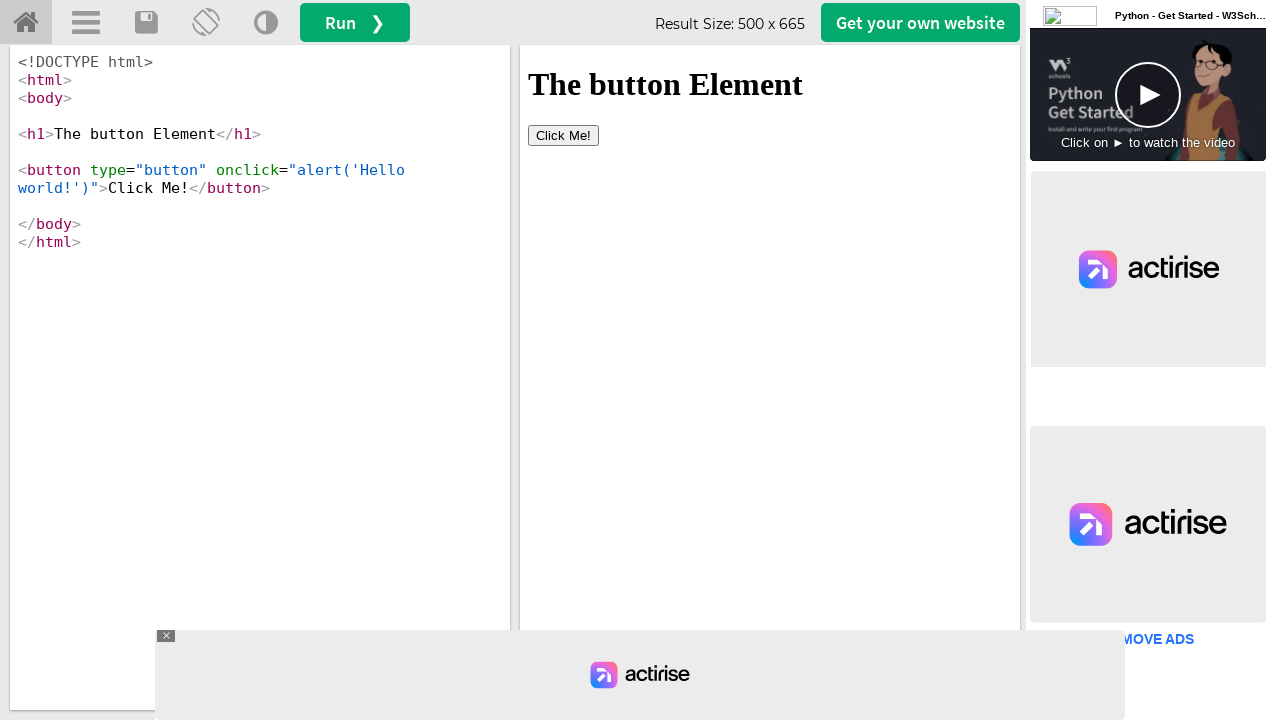

Waited for button to be ready and clickable
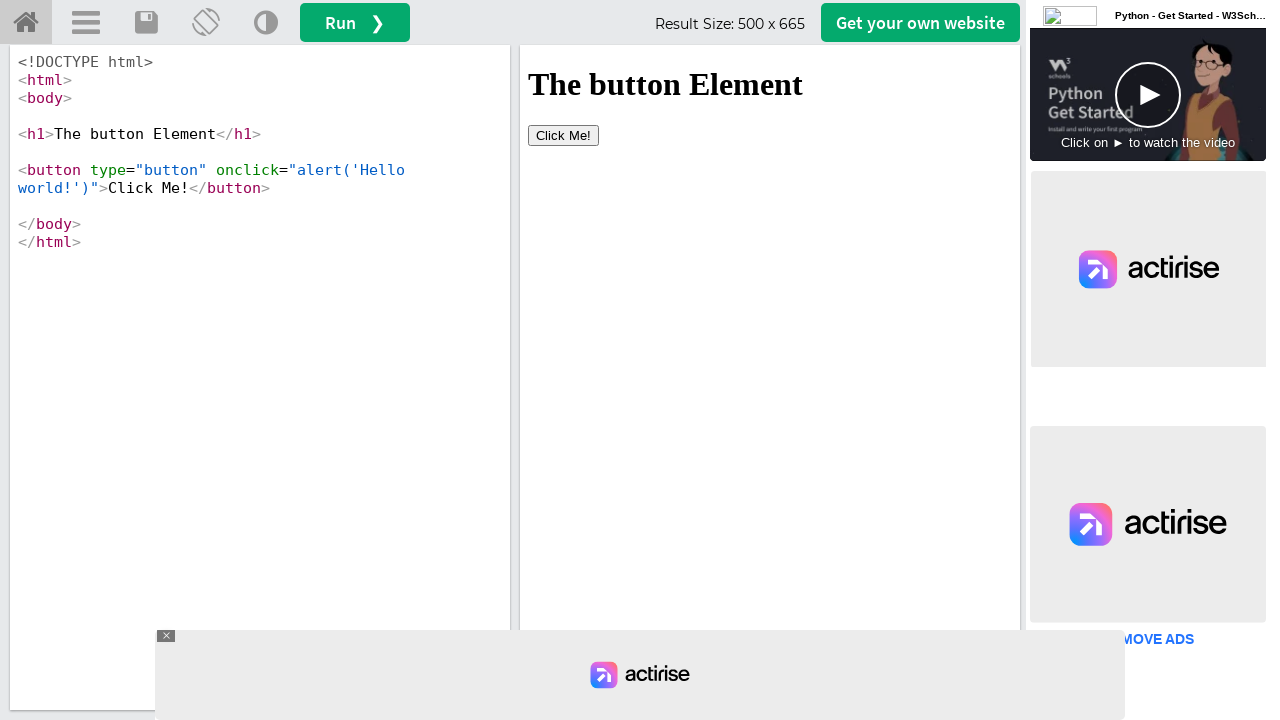

Clicked the button element at (564, 135) on #iframeResult >> internal:control=enter-frame >> button
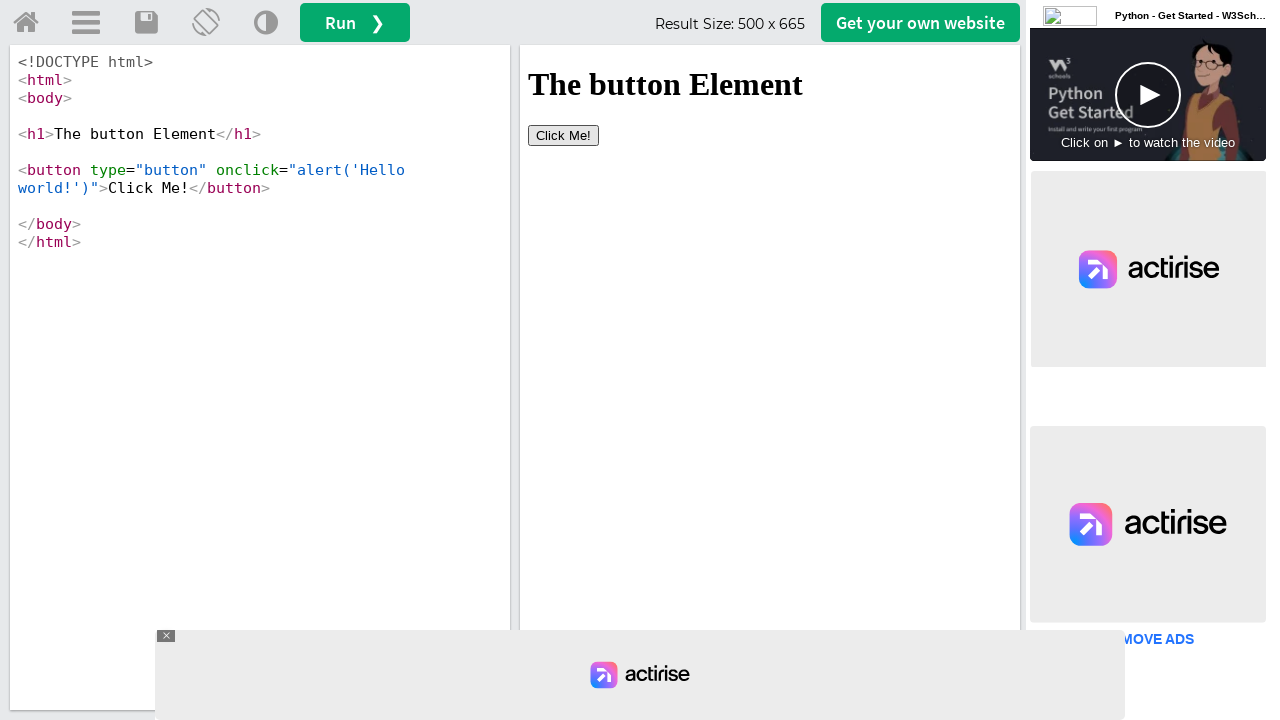

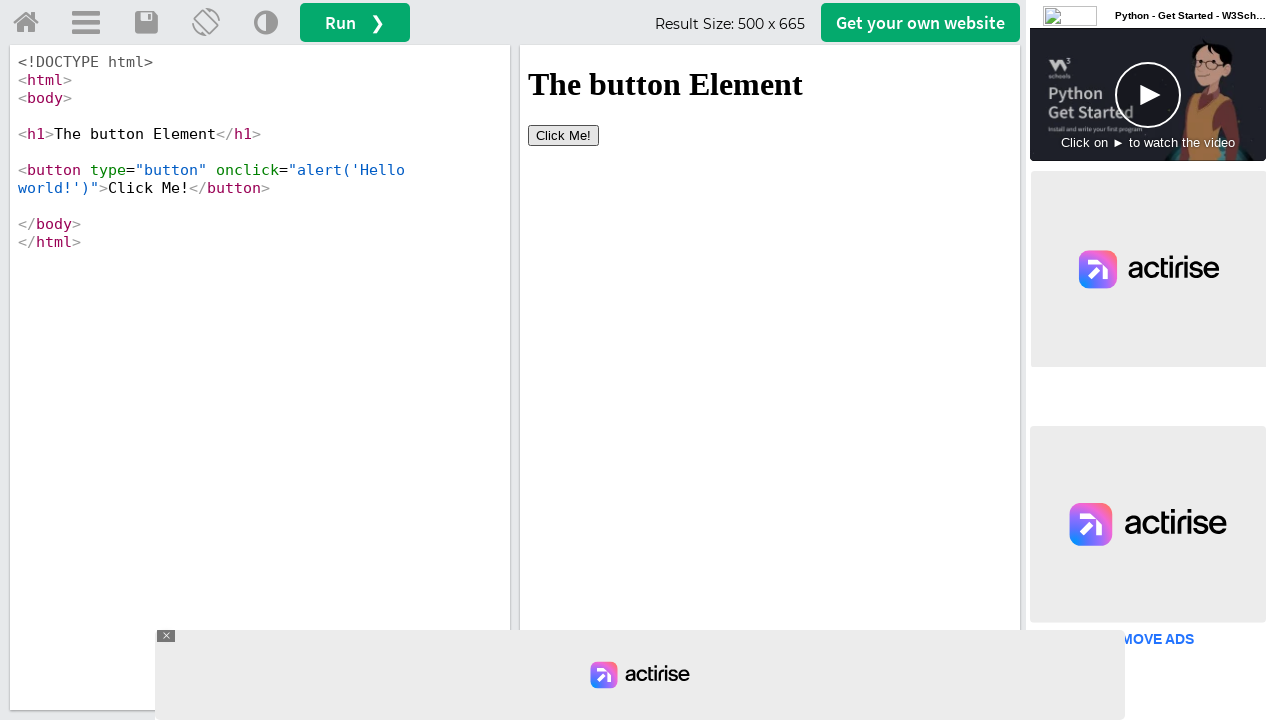